Tests link functionality by clicking the first link, navigating back, and retrieving link attributes

Starting URL: http://www.leafground.com/pages/Link.html

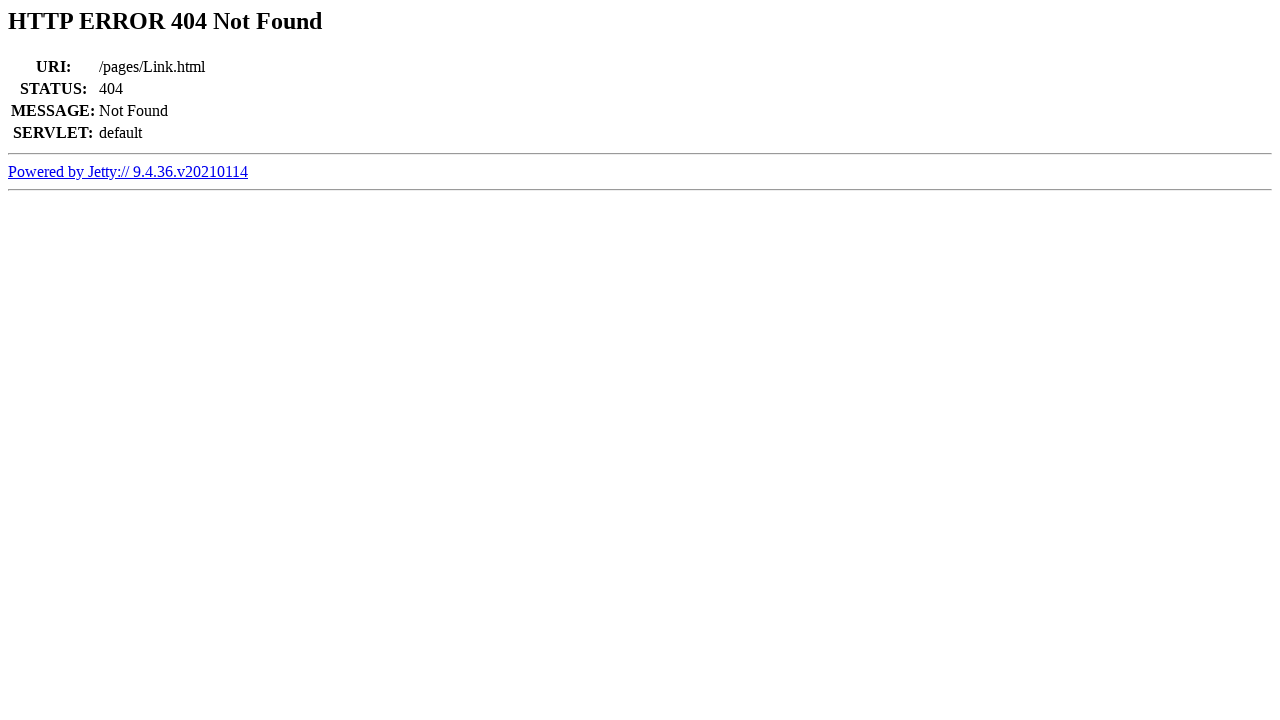

Retrieved all links on the page
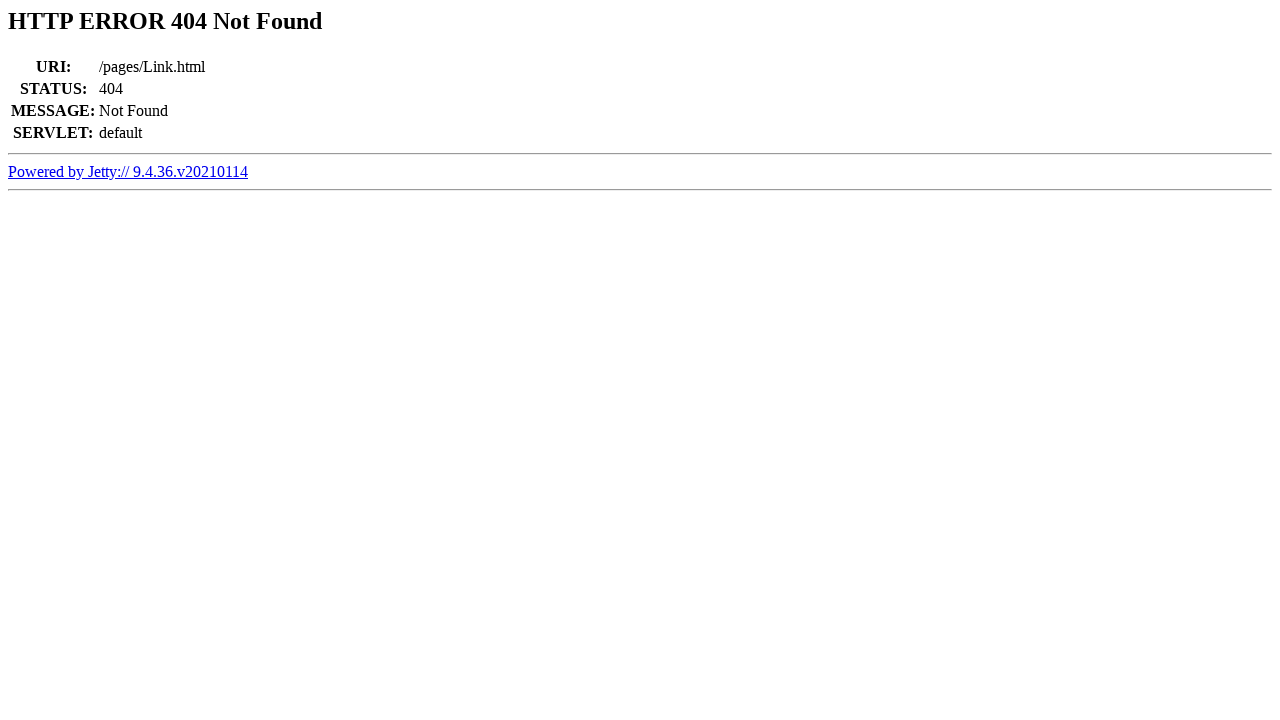

Clicked the first link at (128, 171) on a >> nth=0
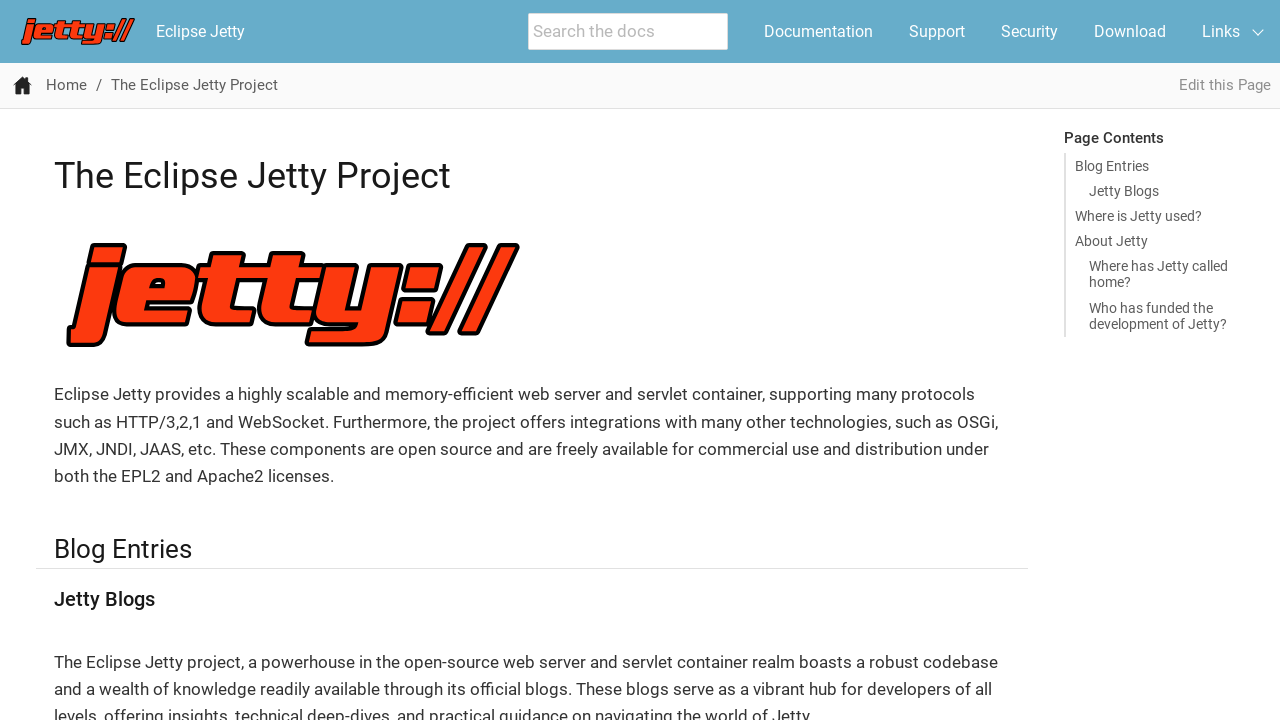

Navigated back to the original page
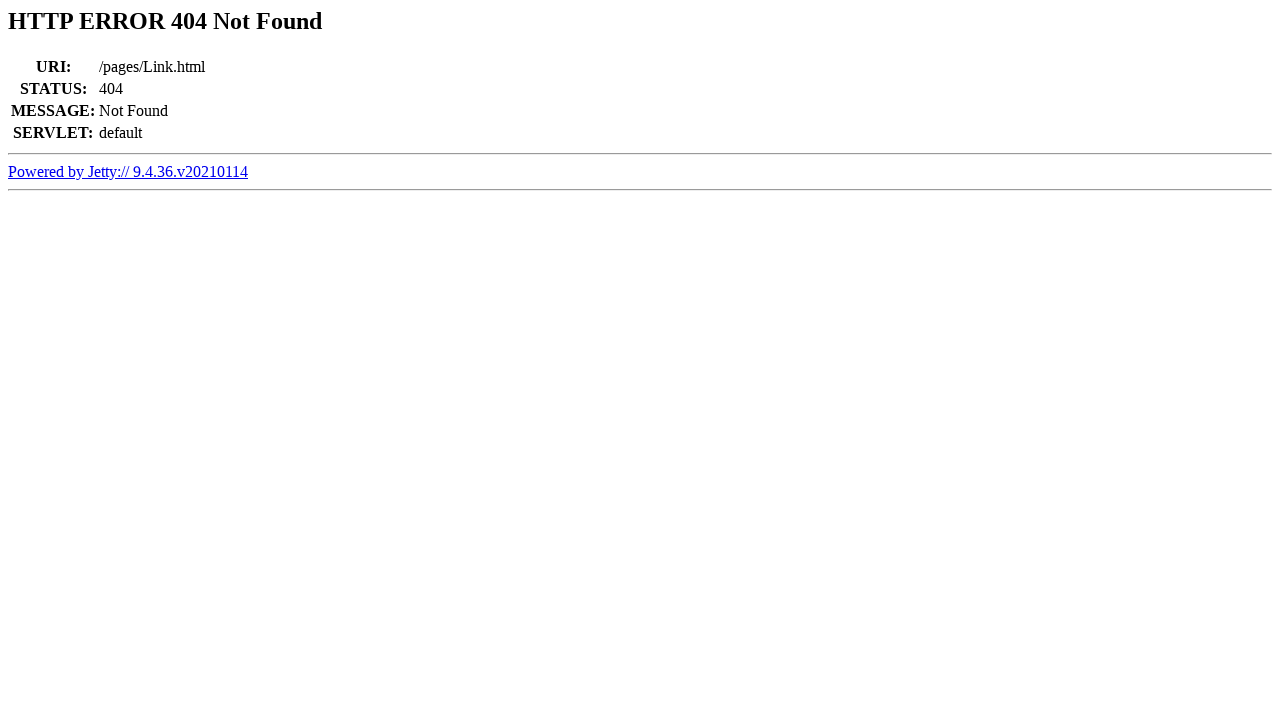

Retrieved all links after navigating back
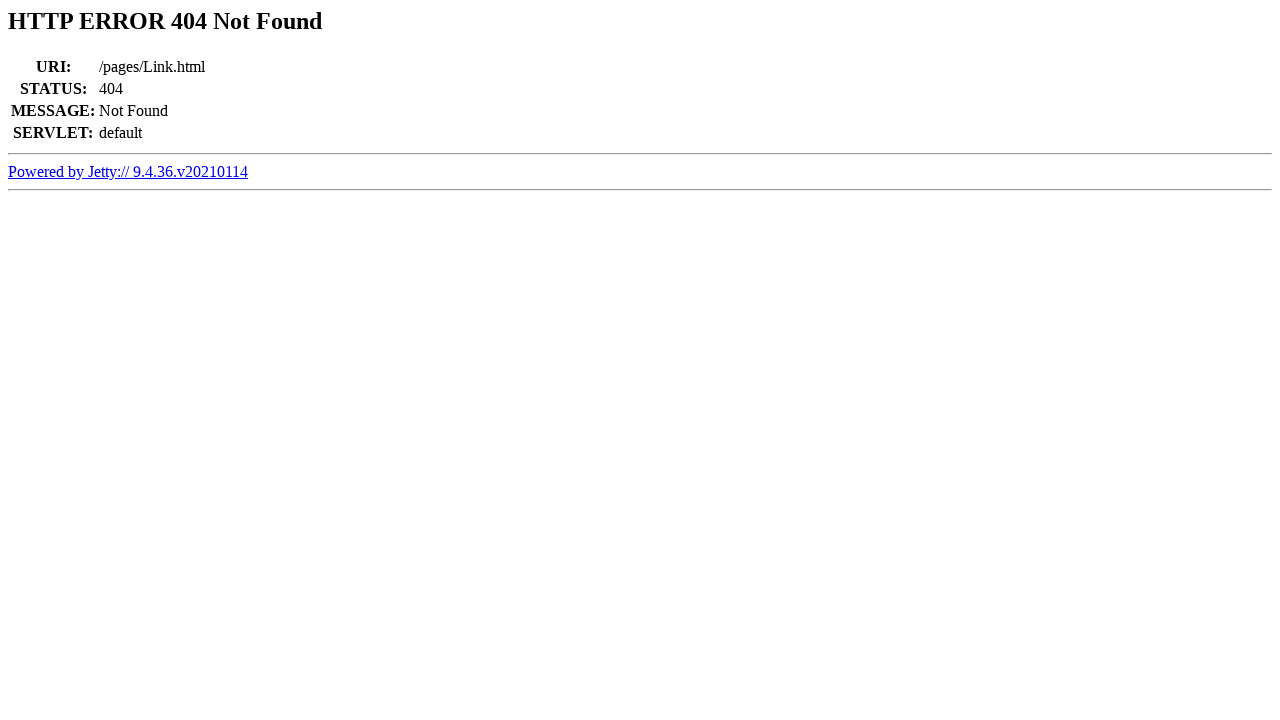

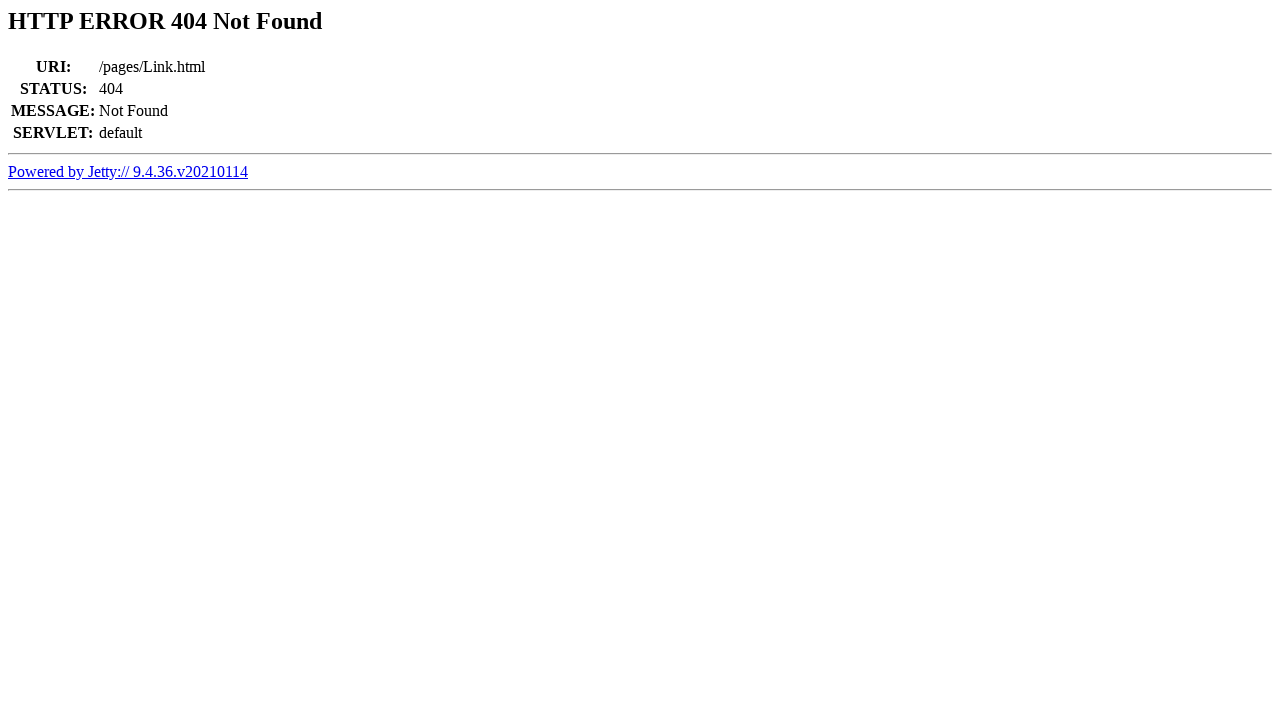